Tests the egg timer functionality by entering a timer duration, clicking start, and verifying the countdown works and displays the time expired message.

Starting URL: https://e.ggtimer.com/

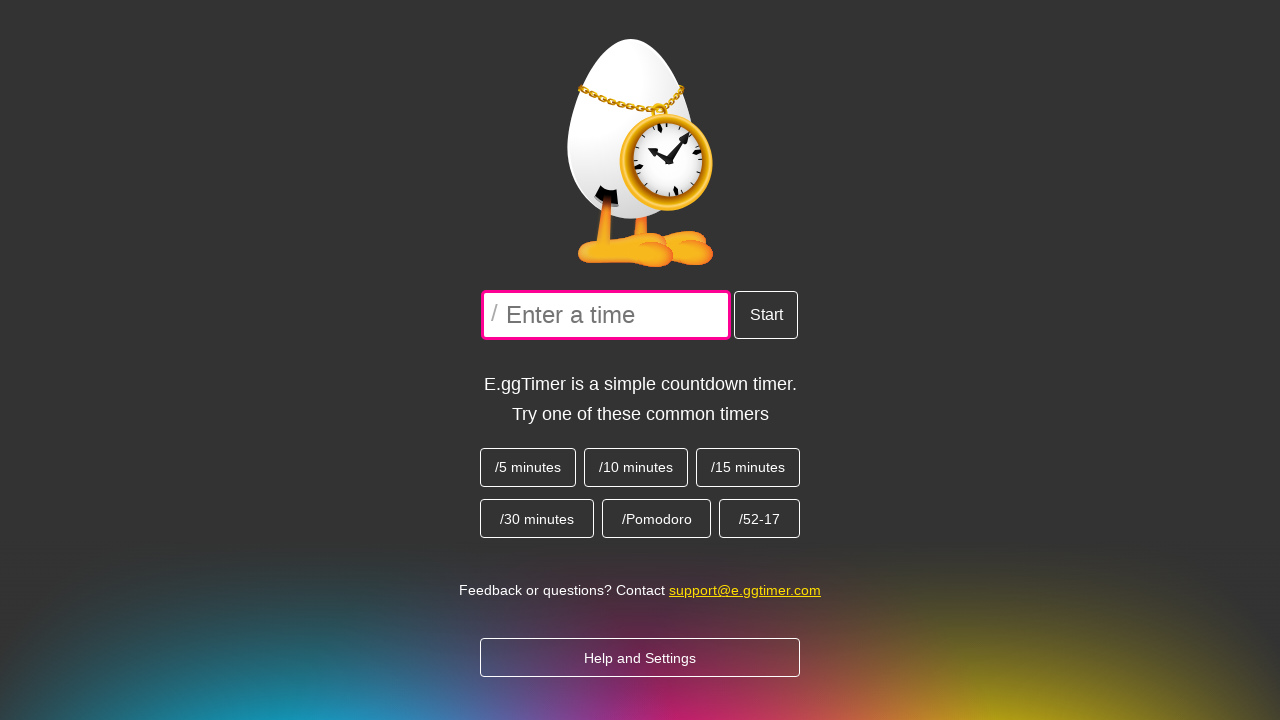

Verified page title is 'e.ggtimer - a simple countdown timer'
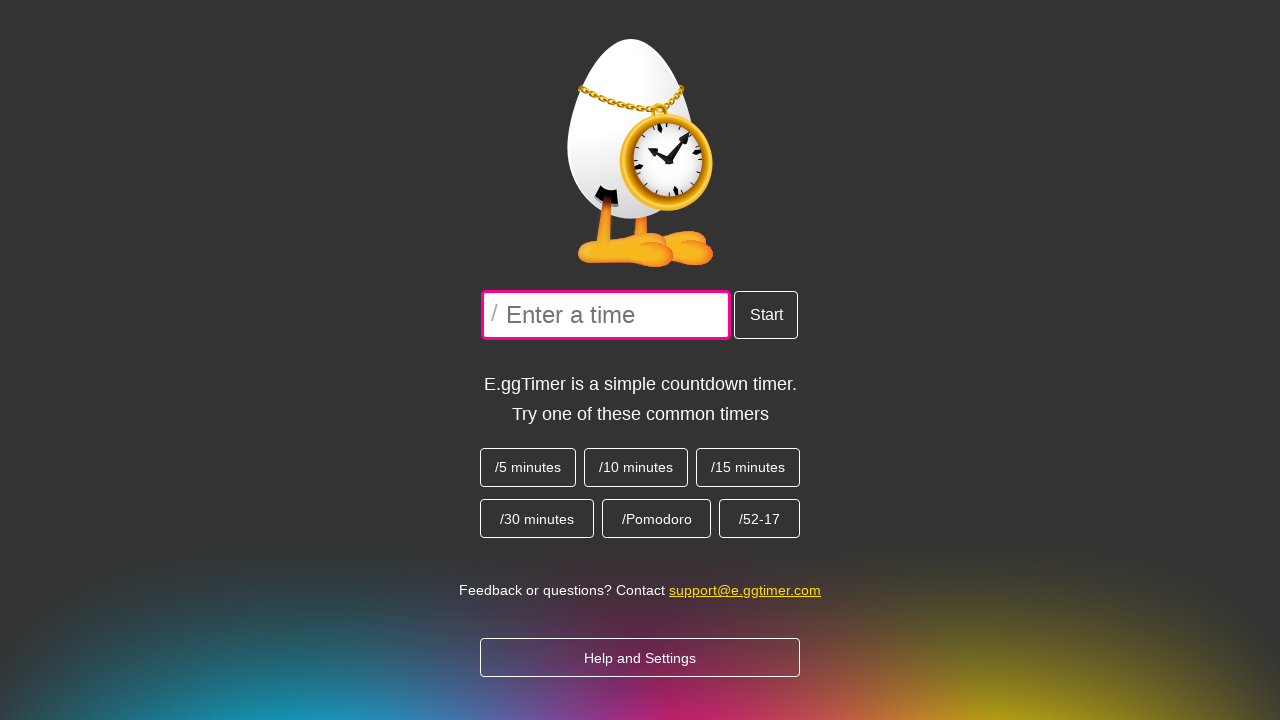

Filled timer input field with '5 seconds' on input
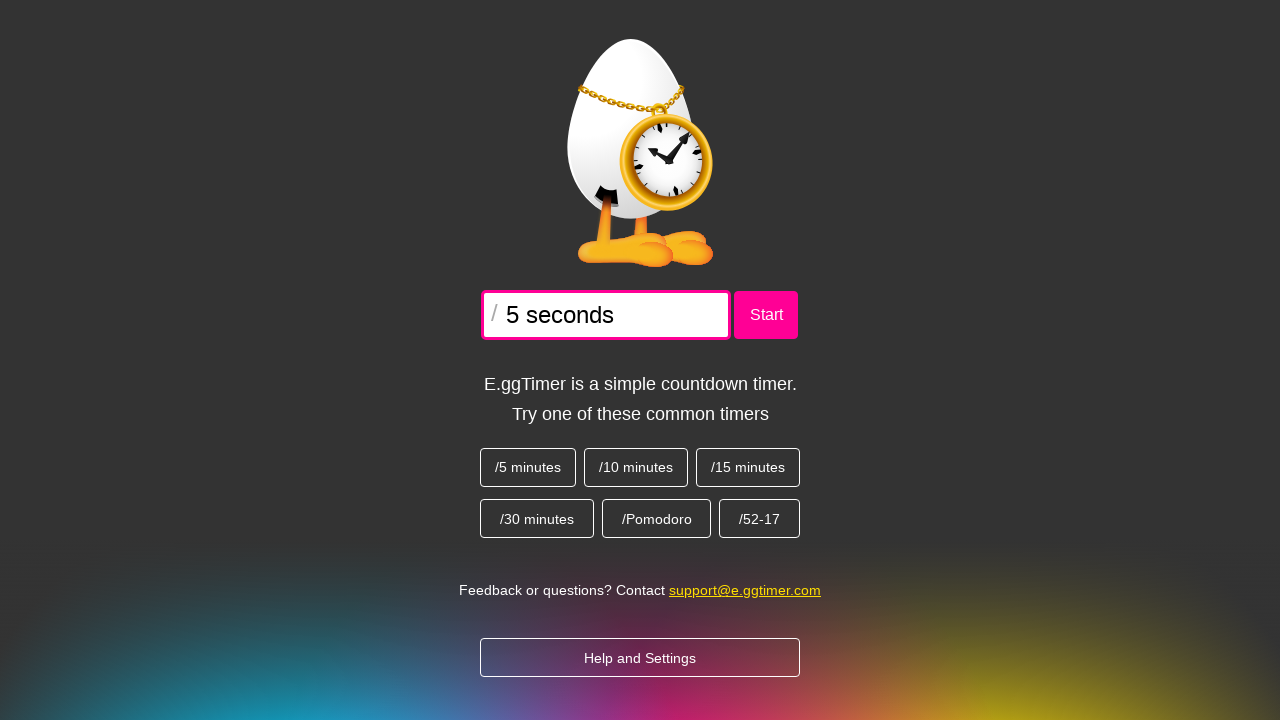

Clicked start button to begin timer countdown at (766, 315) on text=start
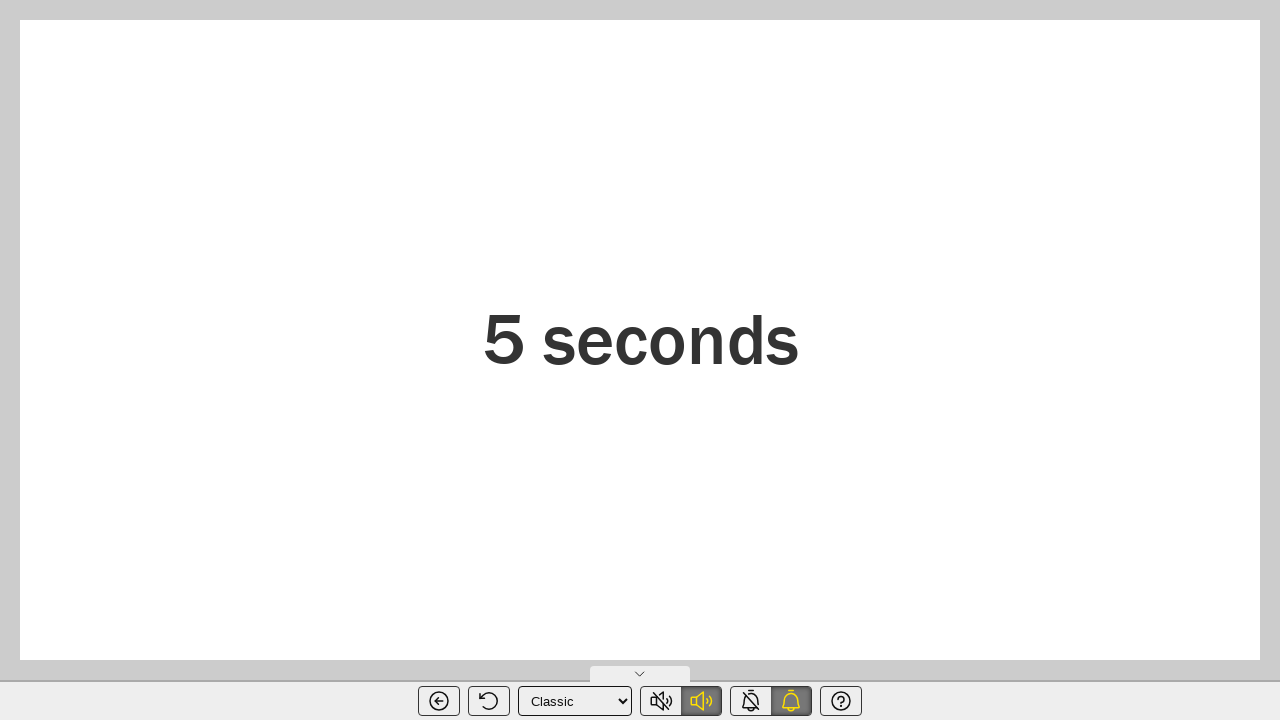

Timer countdown completed and 'Time Expired!' message appeared
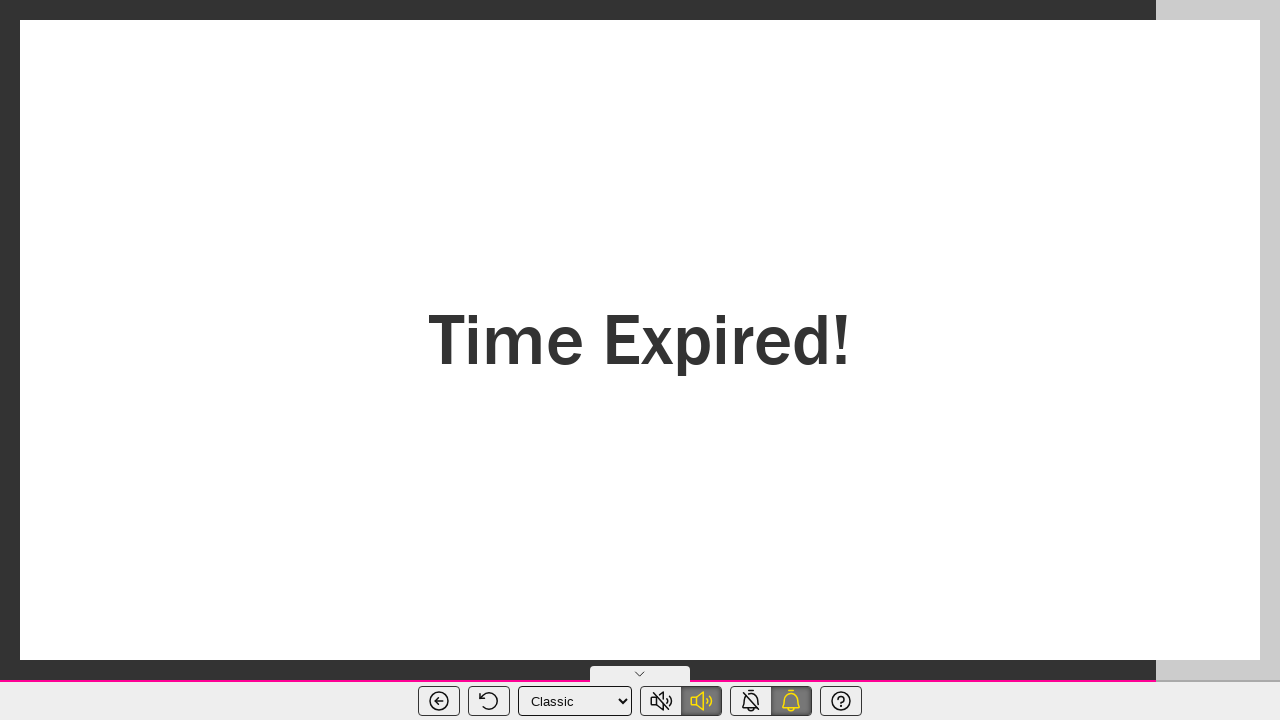

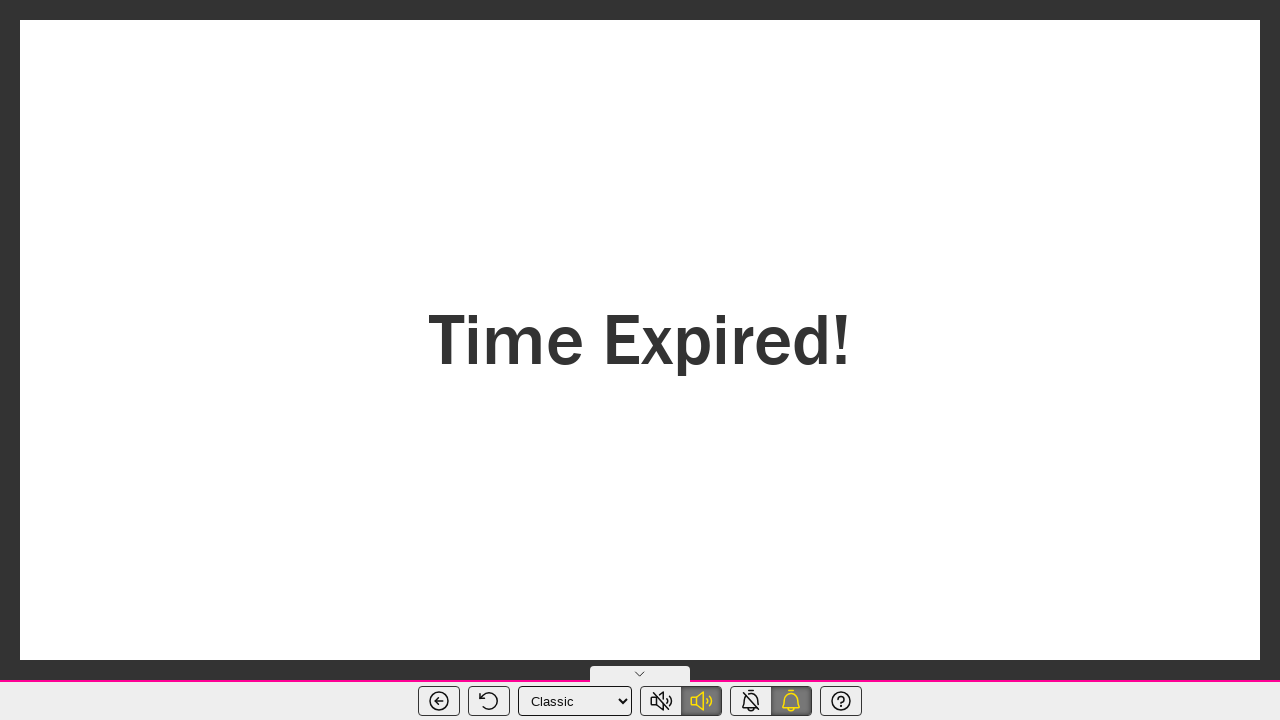